Tests assertion methods by comparing various values that are expected to fail

Starting URL: https://www.mycontactform.com/

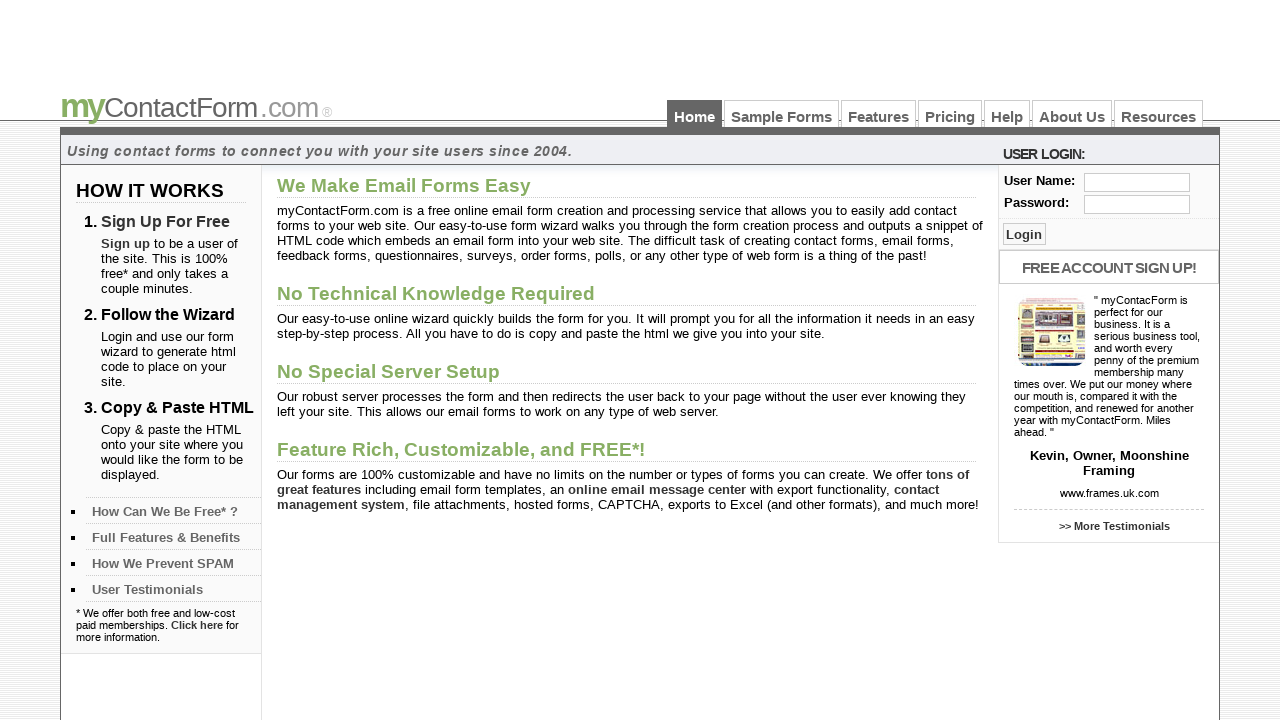

Navigated to contact form website
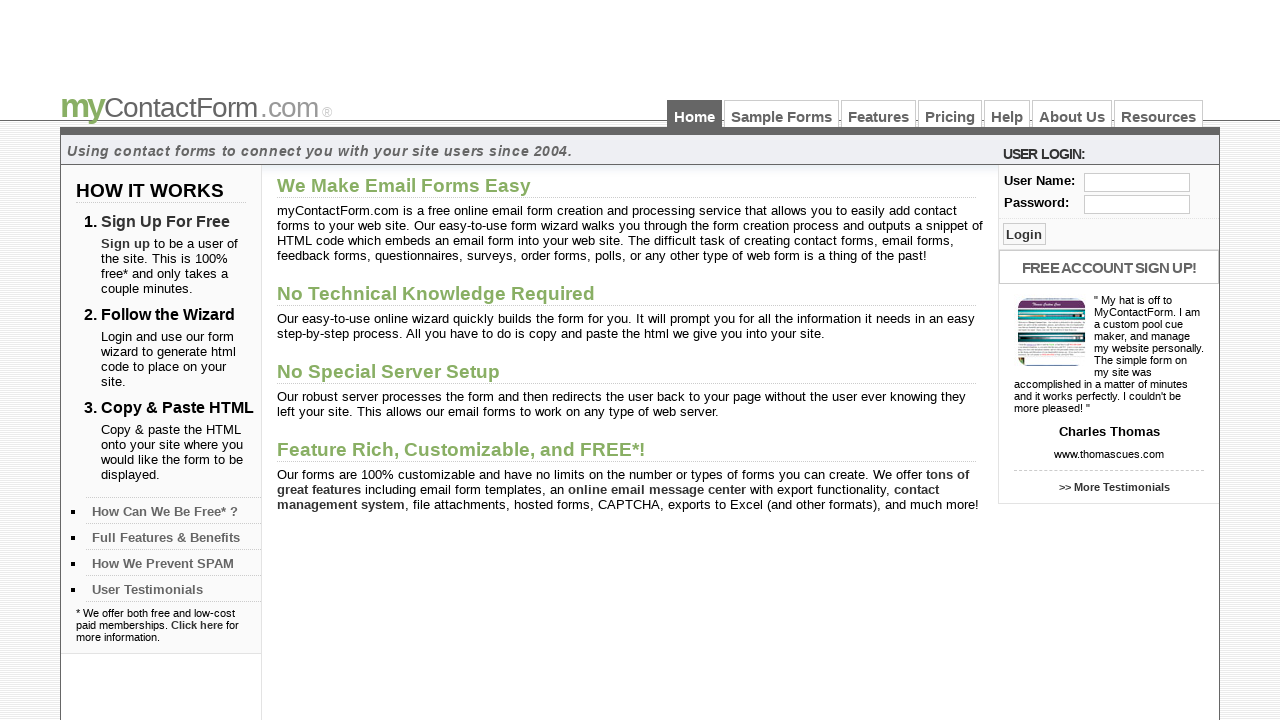

Assertion failed: Names do not match ('naresh' vs 'sudheera')
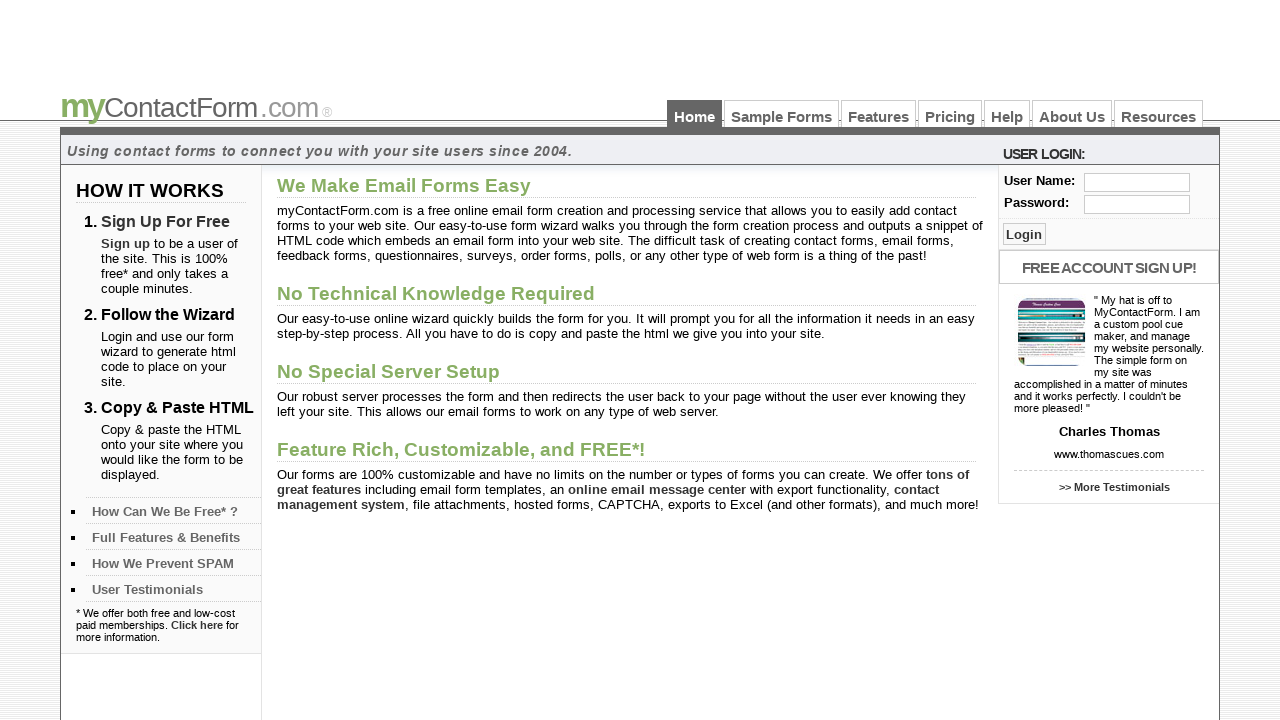

Assertion passed: Characters match ('a' == 'a')
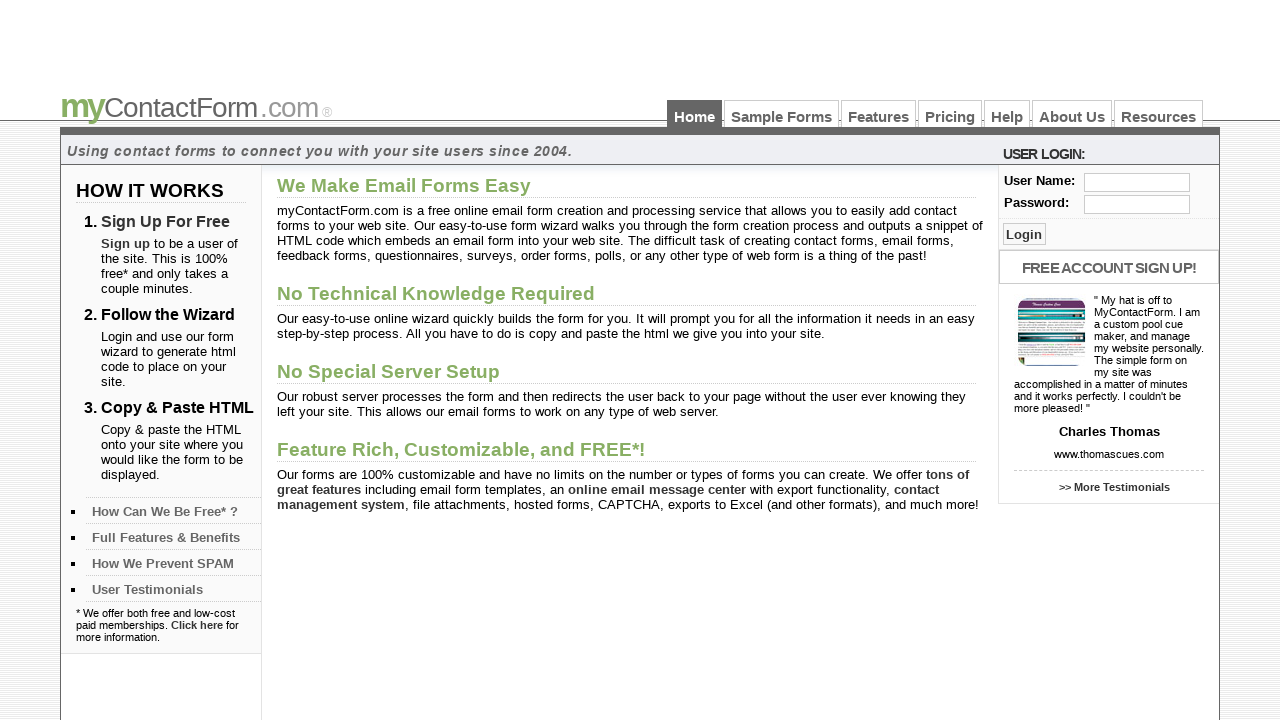

Assertion failed: Expected char is not same as actual char ('n' vs 's')
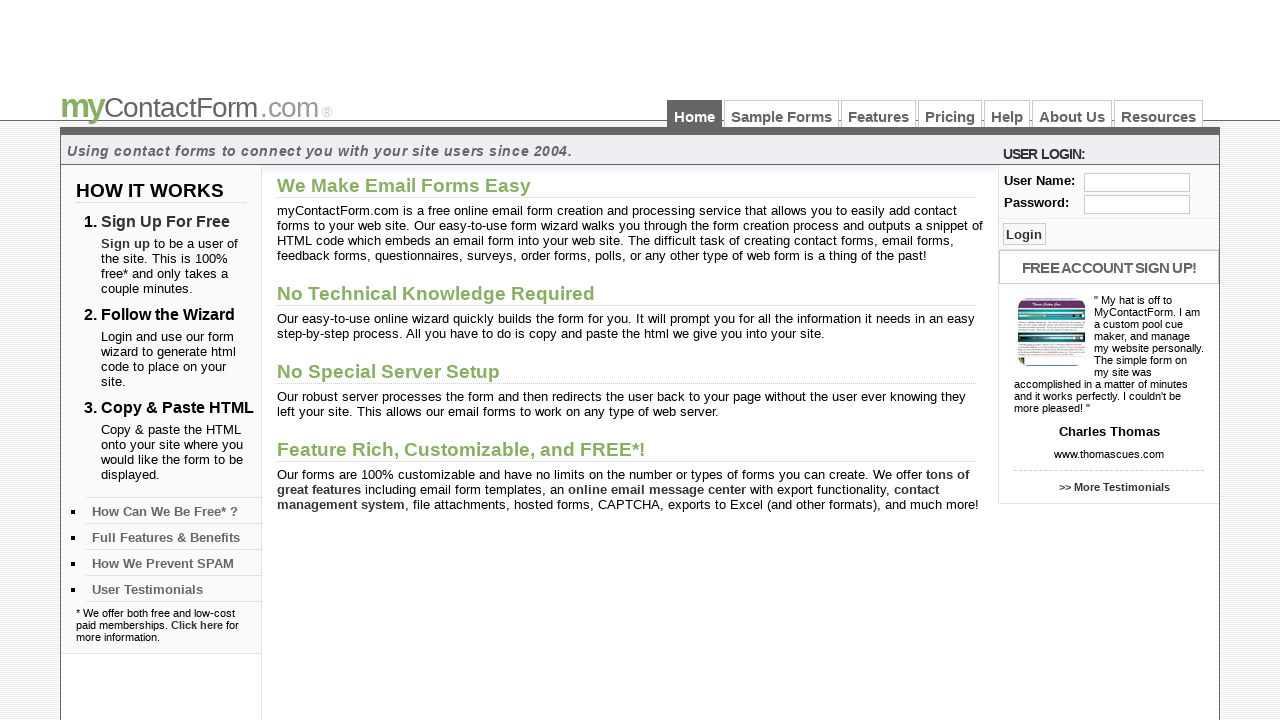

Assertion failed: Boolean values do not match (False vs True)
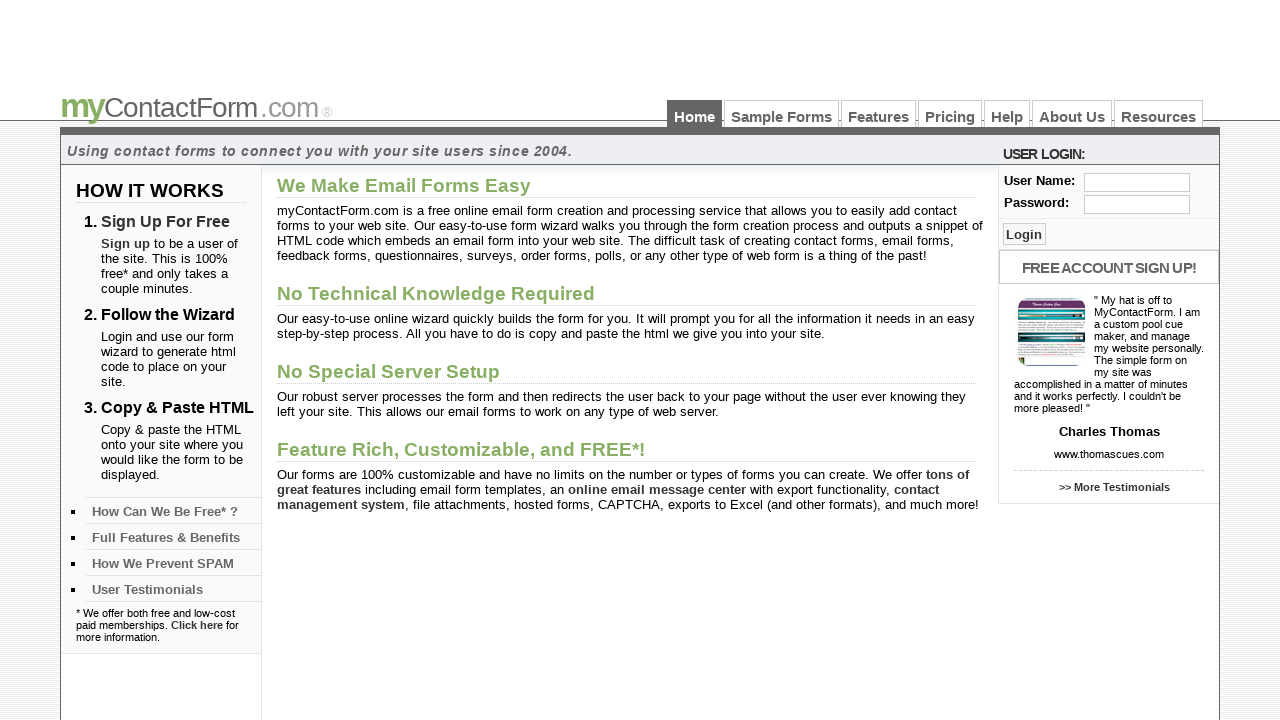

Assertion failed: Expected value is not same as actual value (True vs False)
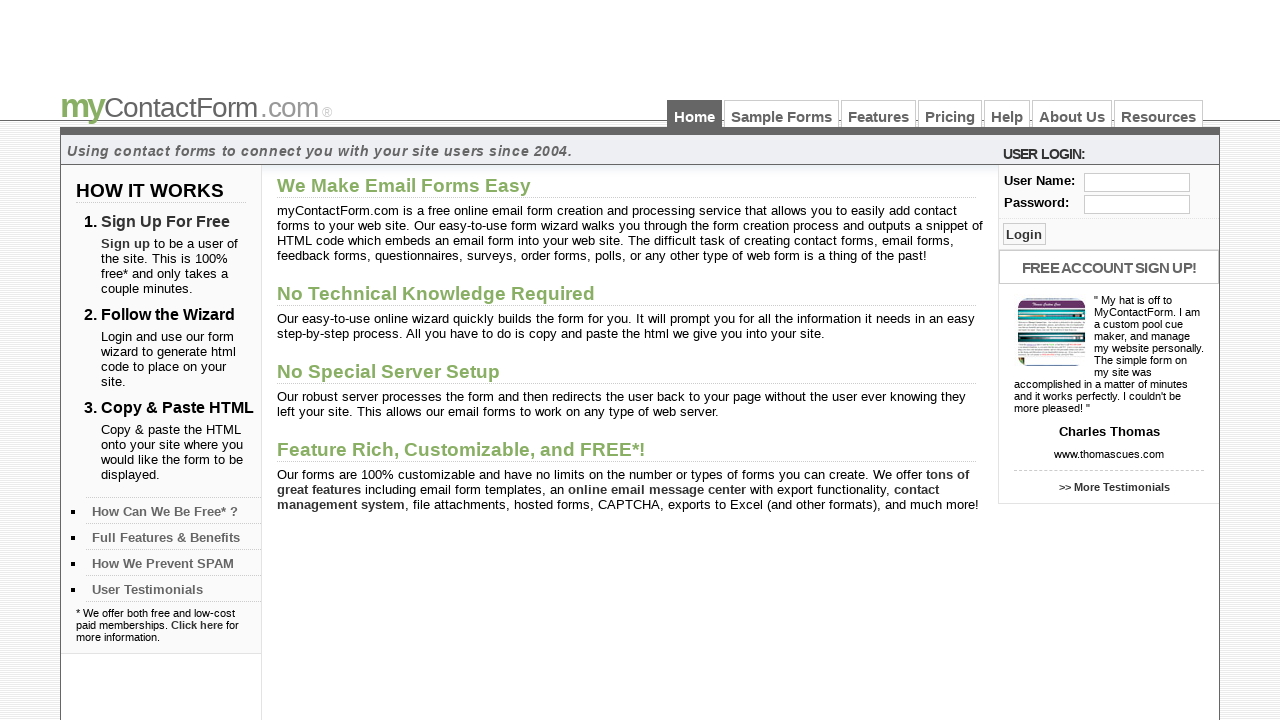

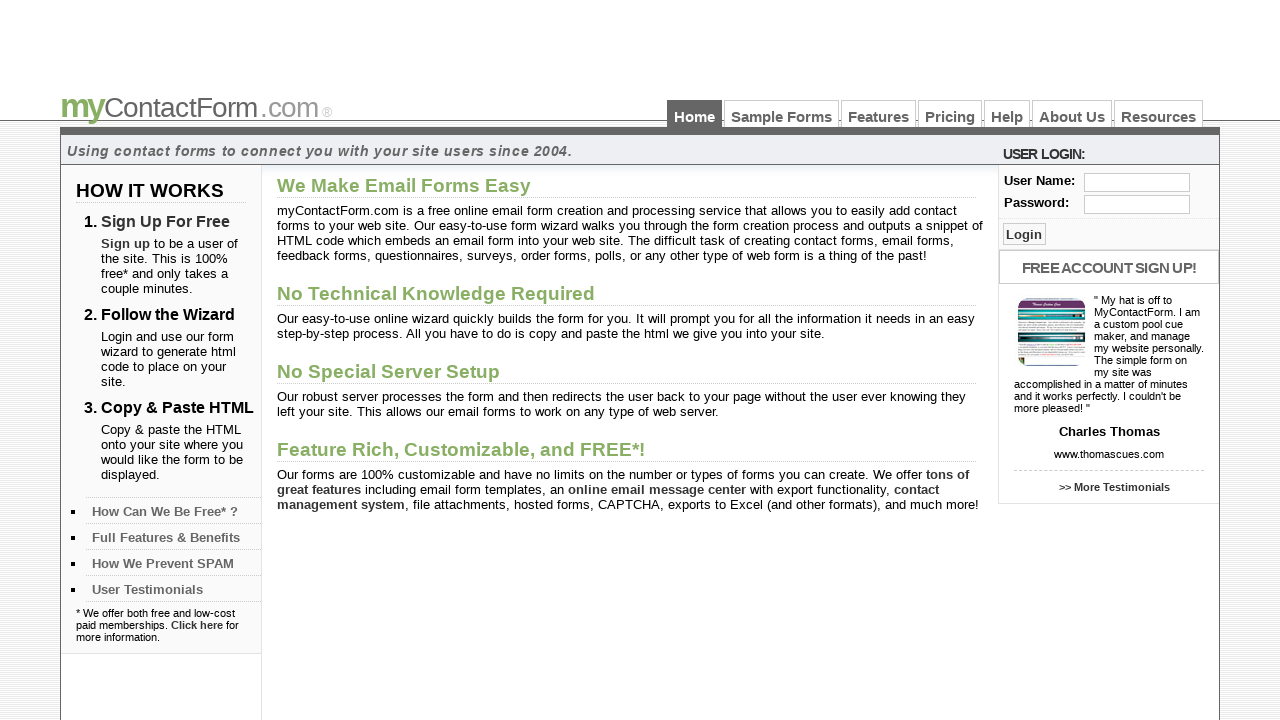